Tests keyboard key press functionality by sending the space key and left arrow key to an input element and verifying the result text displays the correct key pressed.

Starting URL: http://the-internet.herokuapp.com/key_presses

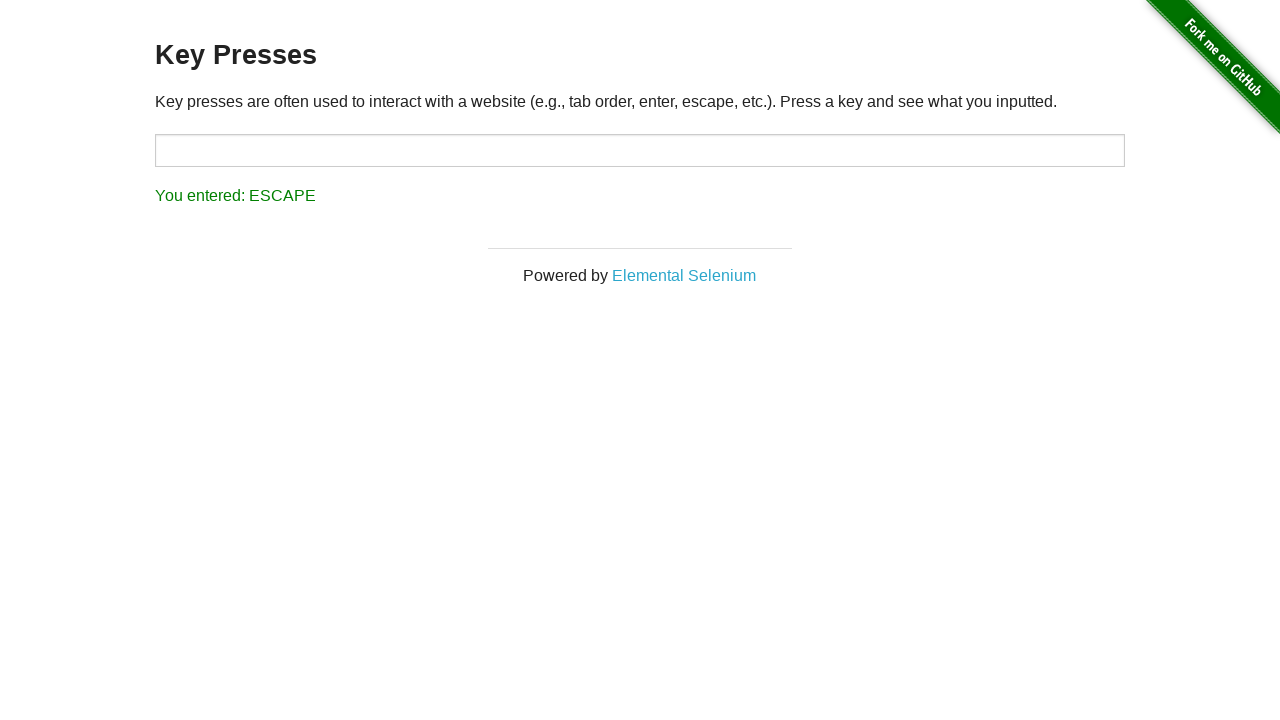

Pressed Space key on target input element on #target
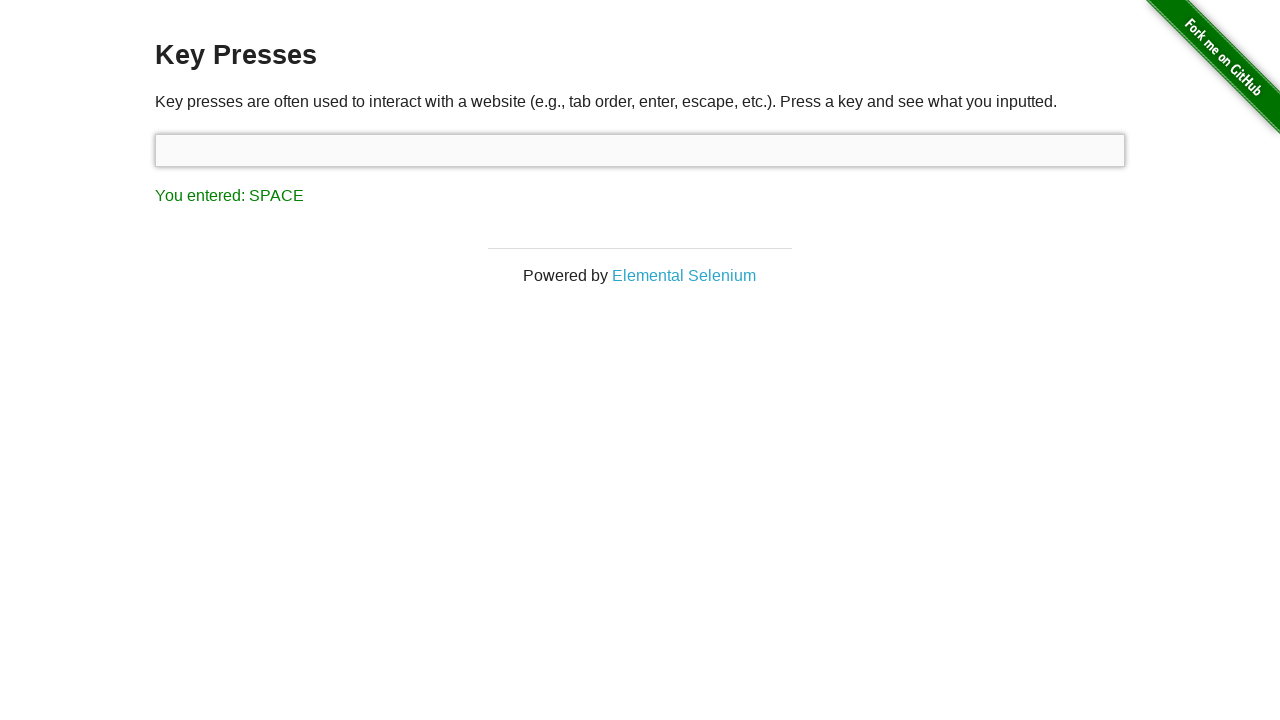

Verified result text displays 'You entered: SPACE'
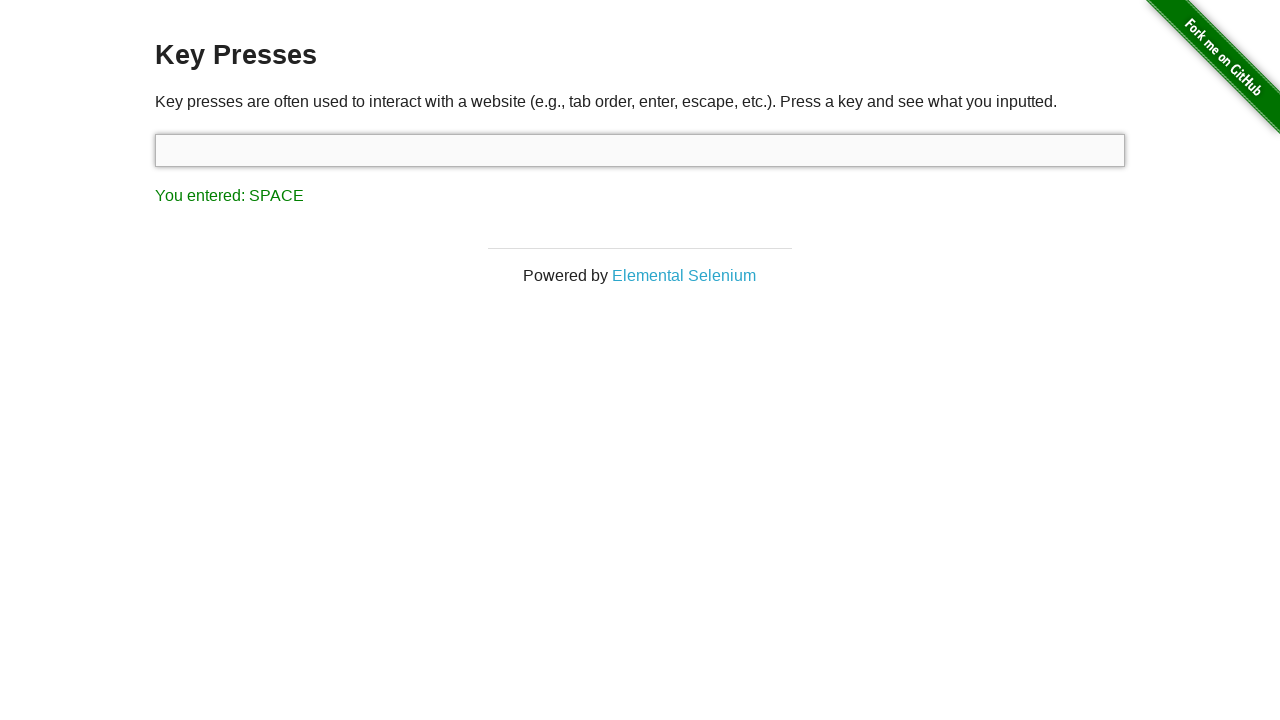

Pressed Left Arrow key using keyboard
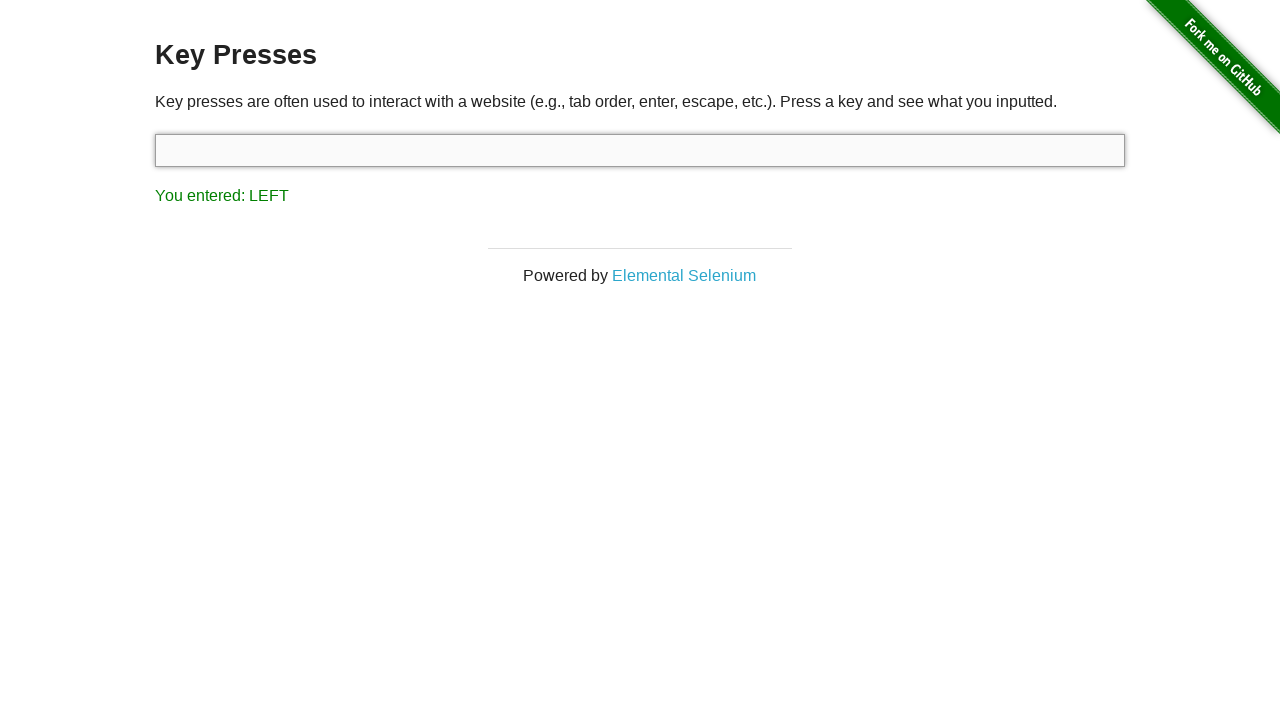

Verified result text displays 'You entered: LEFT'
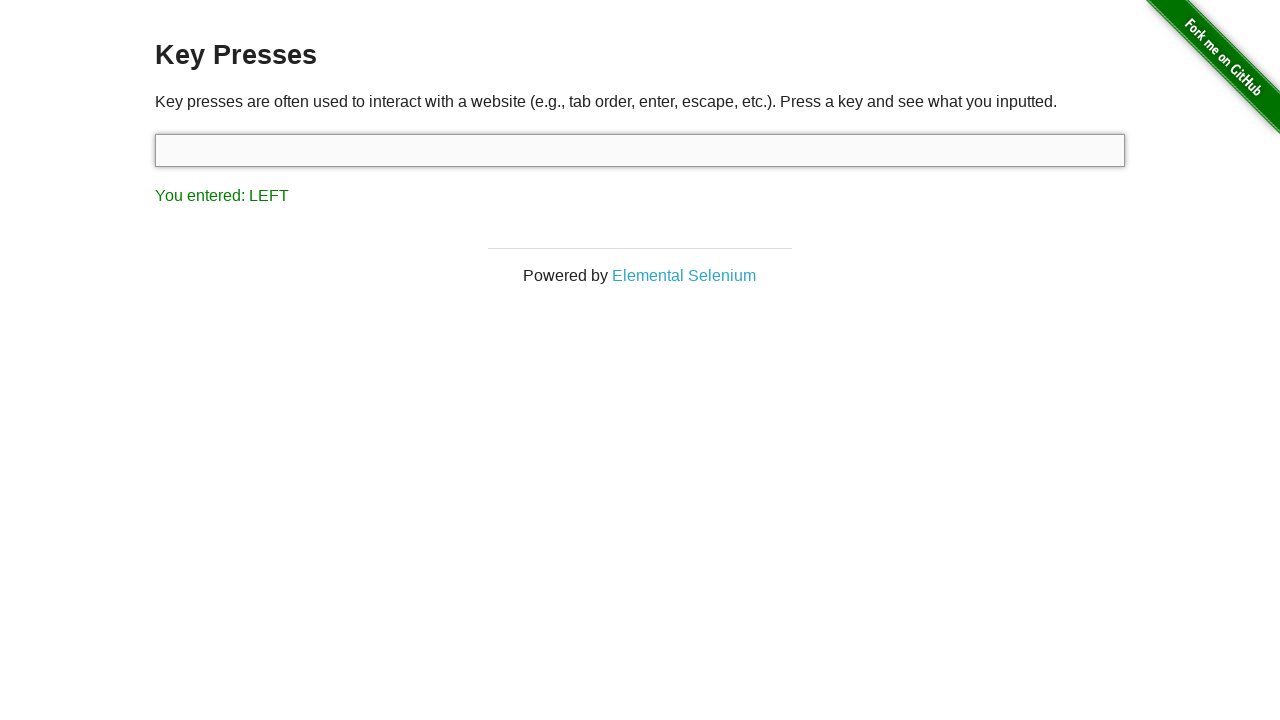

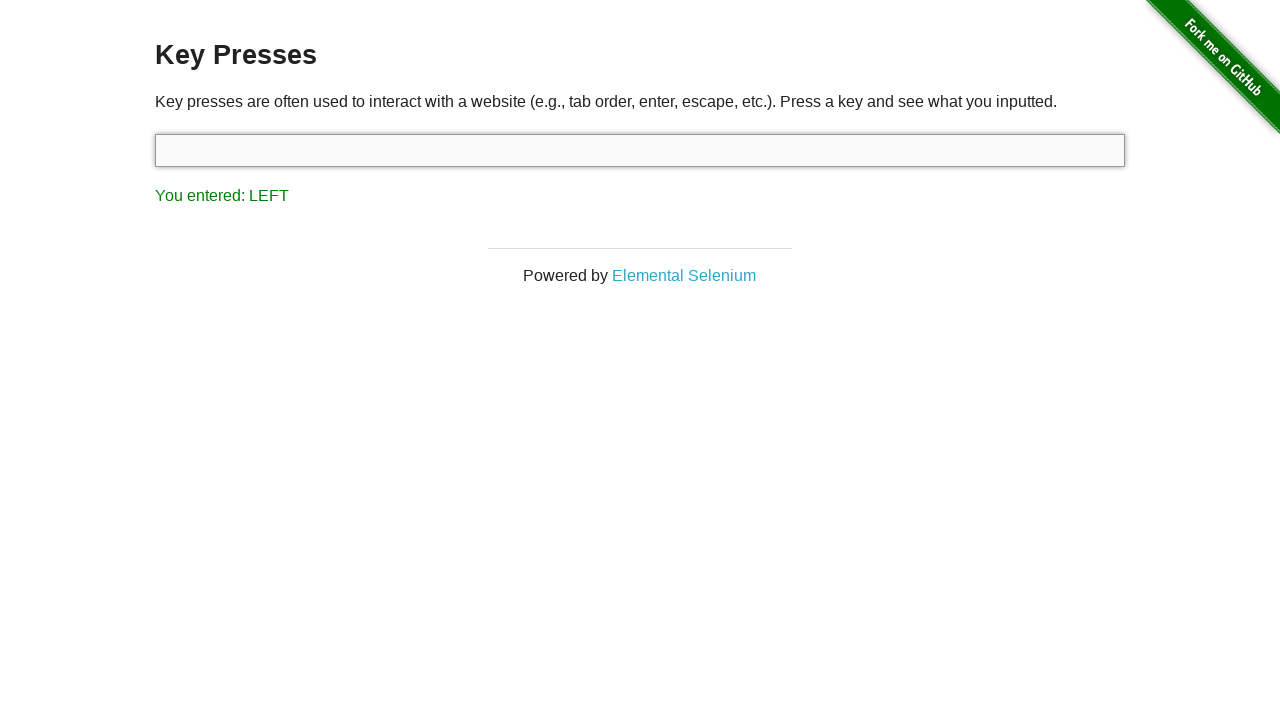